Tests file upload functionality by selecting a file input element and uploading a test file to the form

Starting URL: http://suninjuly.github.io/file_input.html

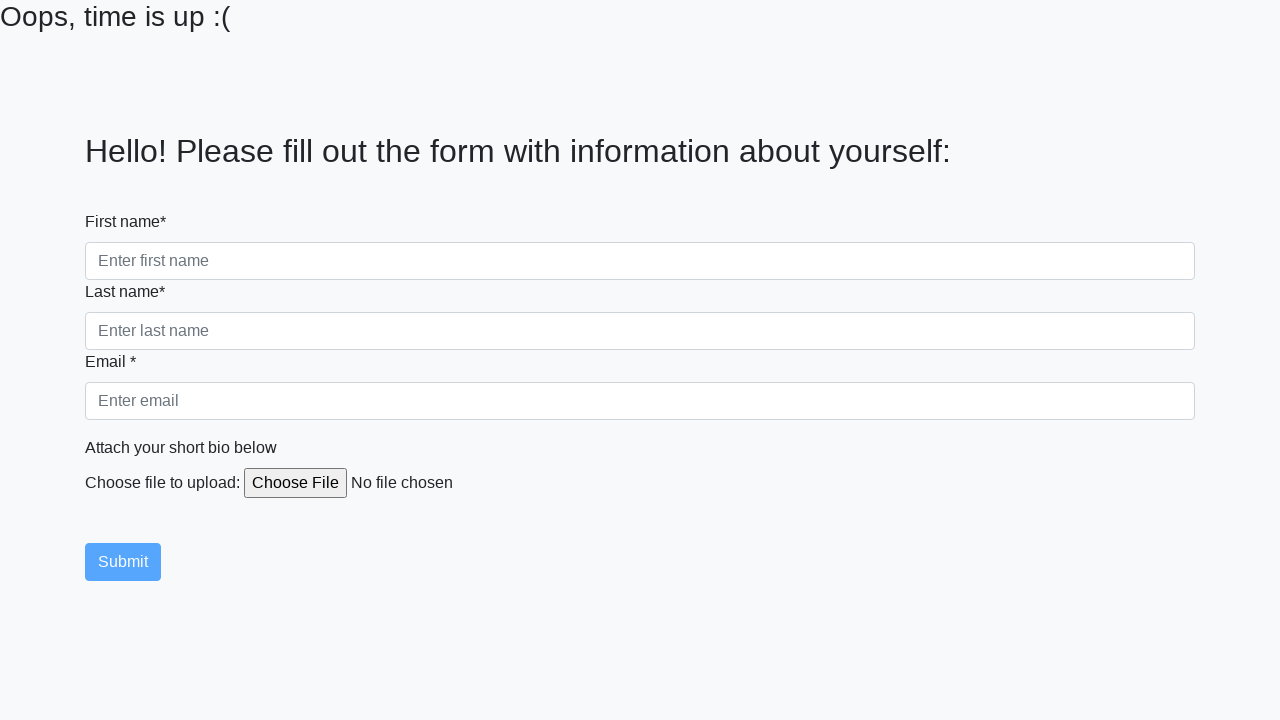

Created temporary test file for upload at /tmp/test_upload_file.txt
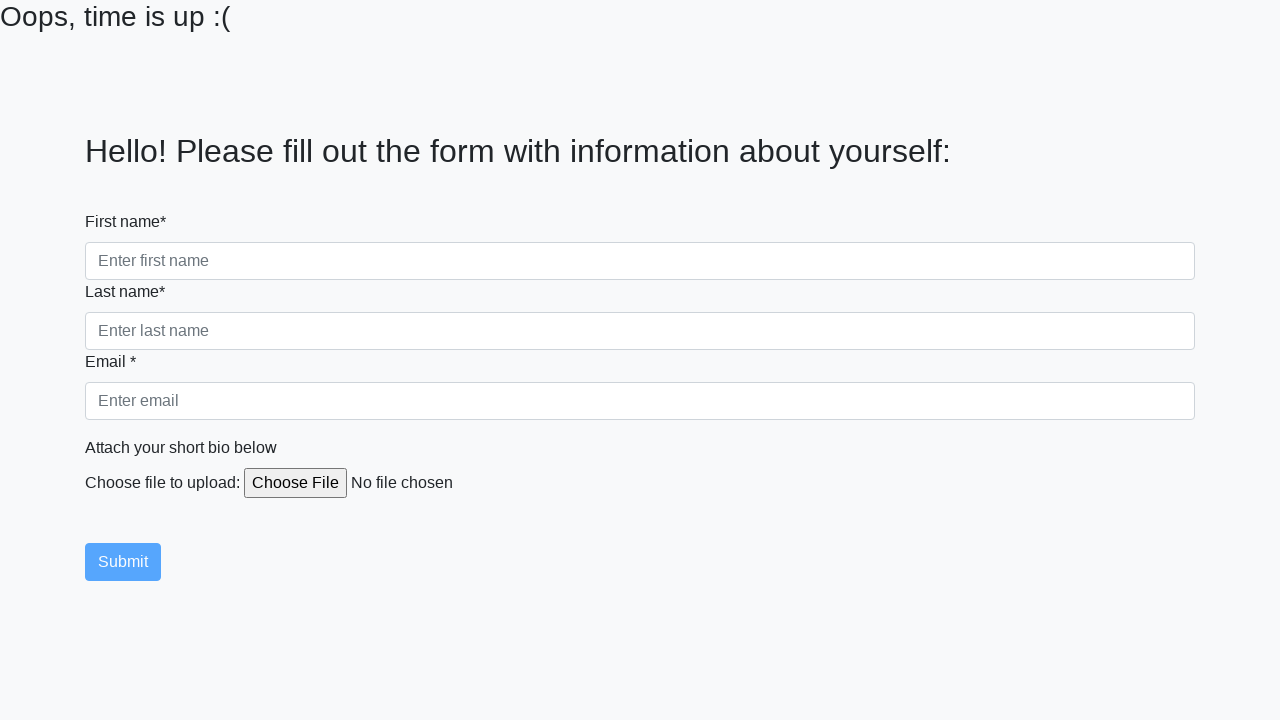

Selected and uploaded test file via file input element
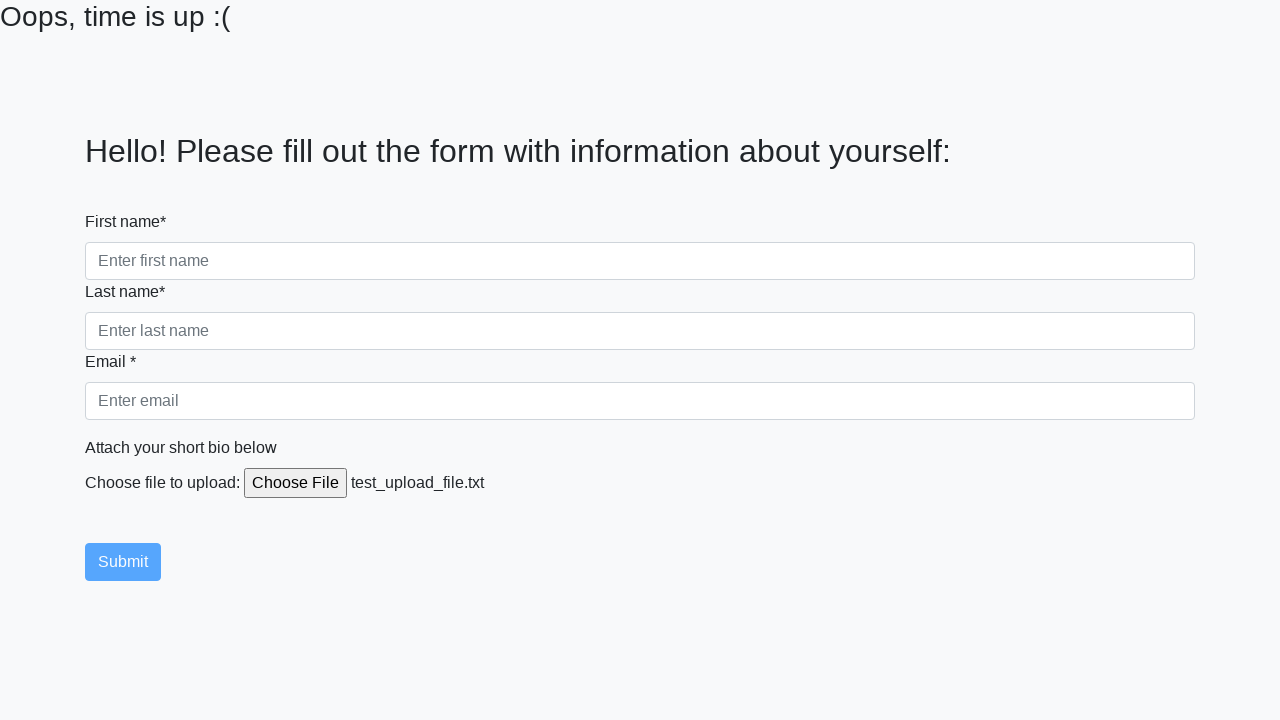

Waited for file upload to be processed
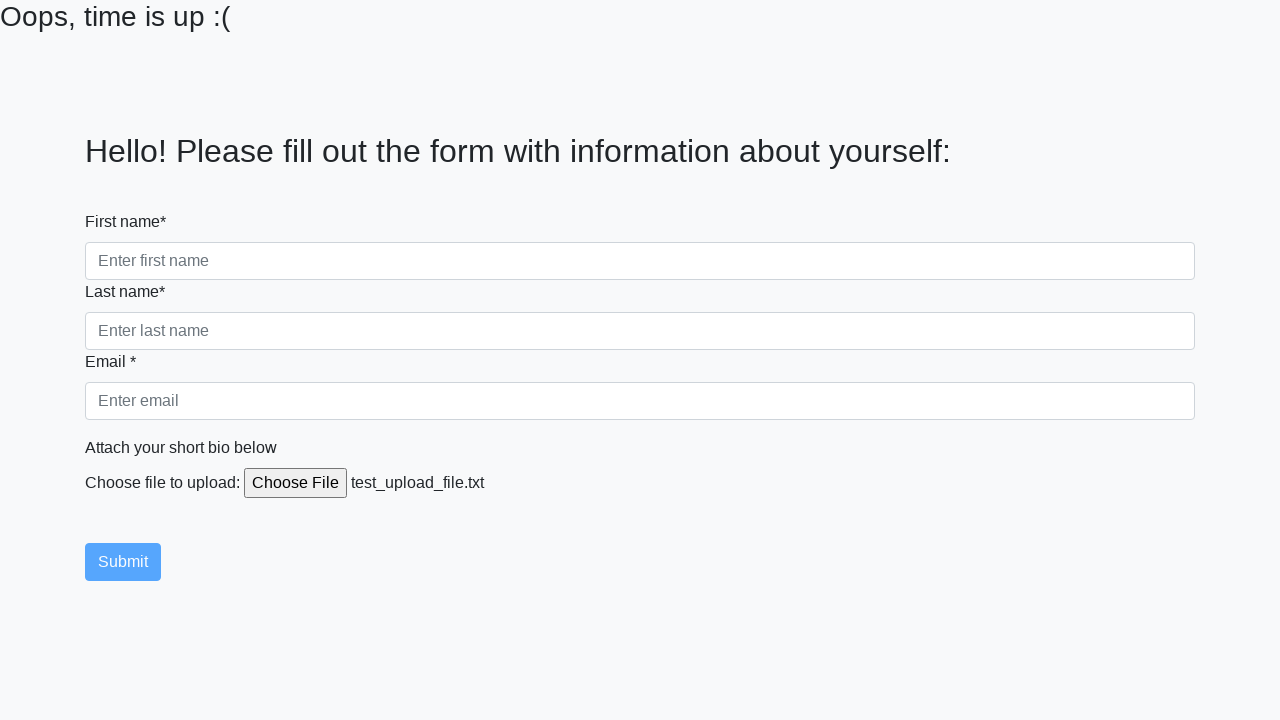

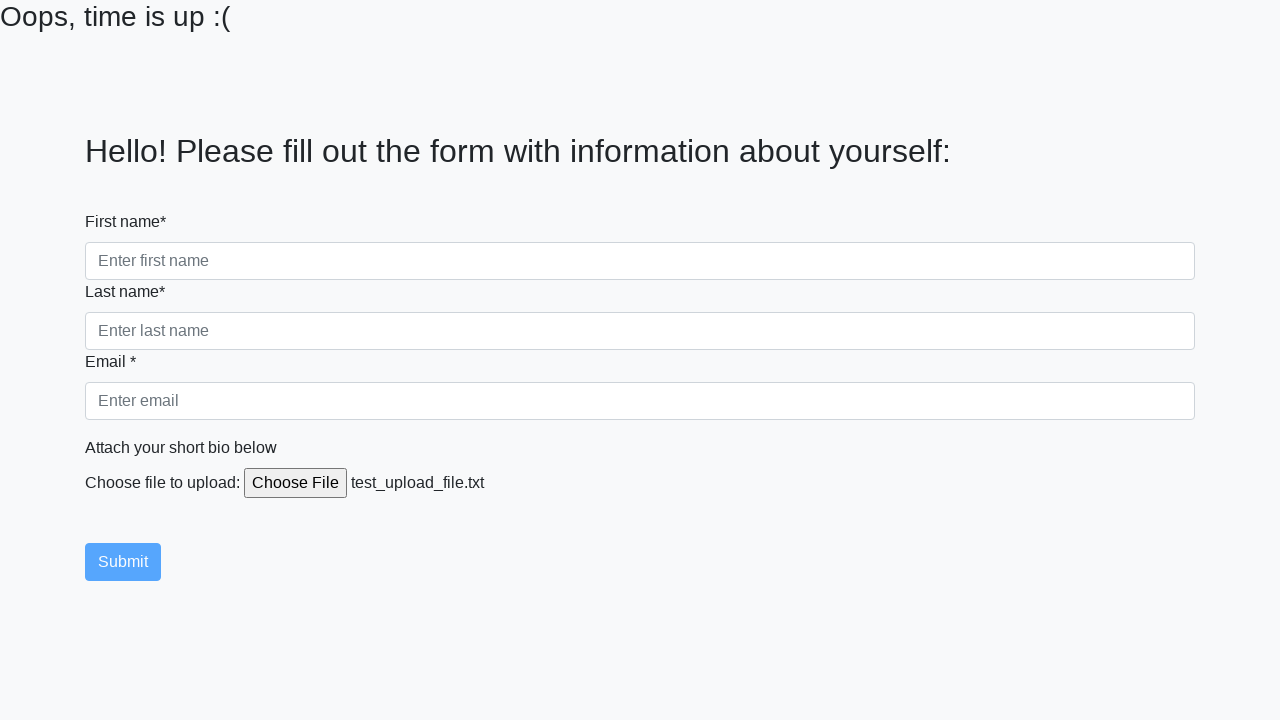